Tests the search functionality on an e-commerce practice site by typing a search term, verifying the number of visible products, and adding a specific product to cart.

Starting URL: https://rahulshettyacademy.com/seleniumPractise/#/

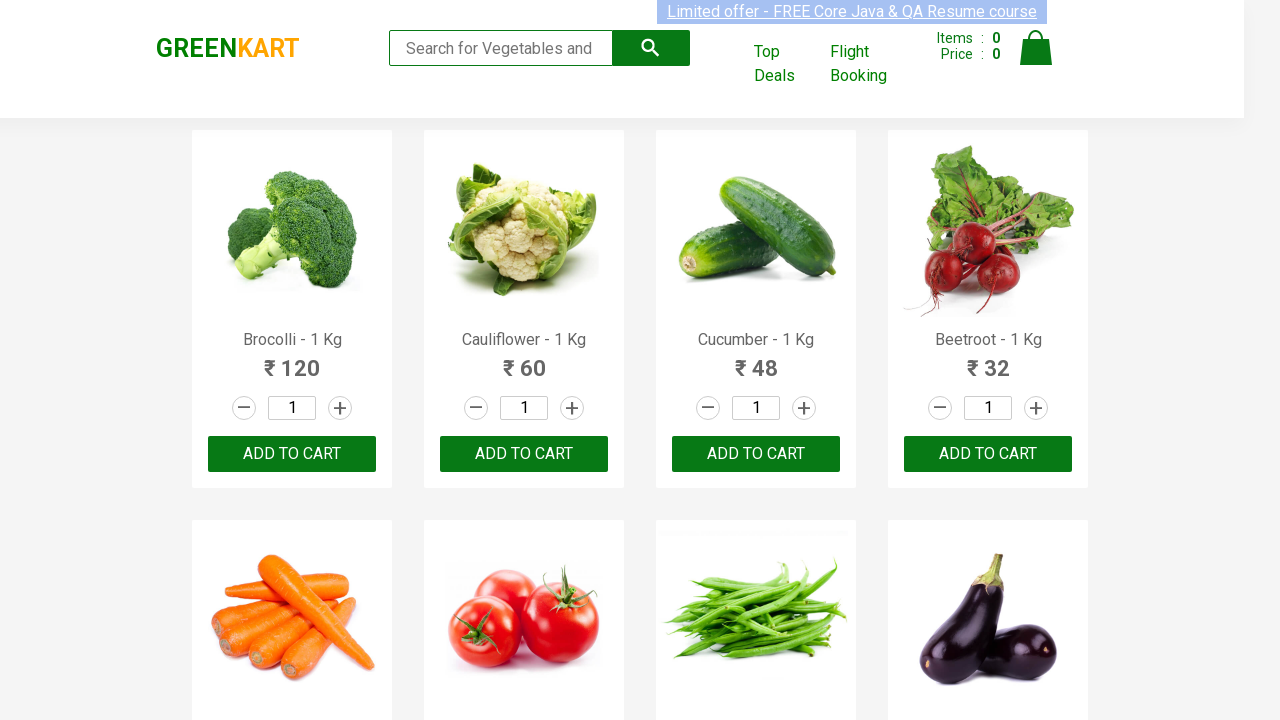

Filled search field with 'ca' on .search-keyword
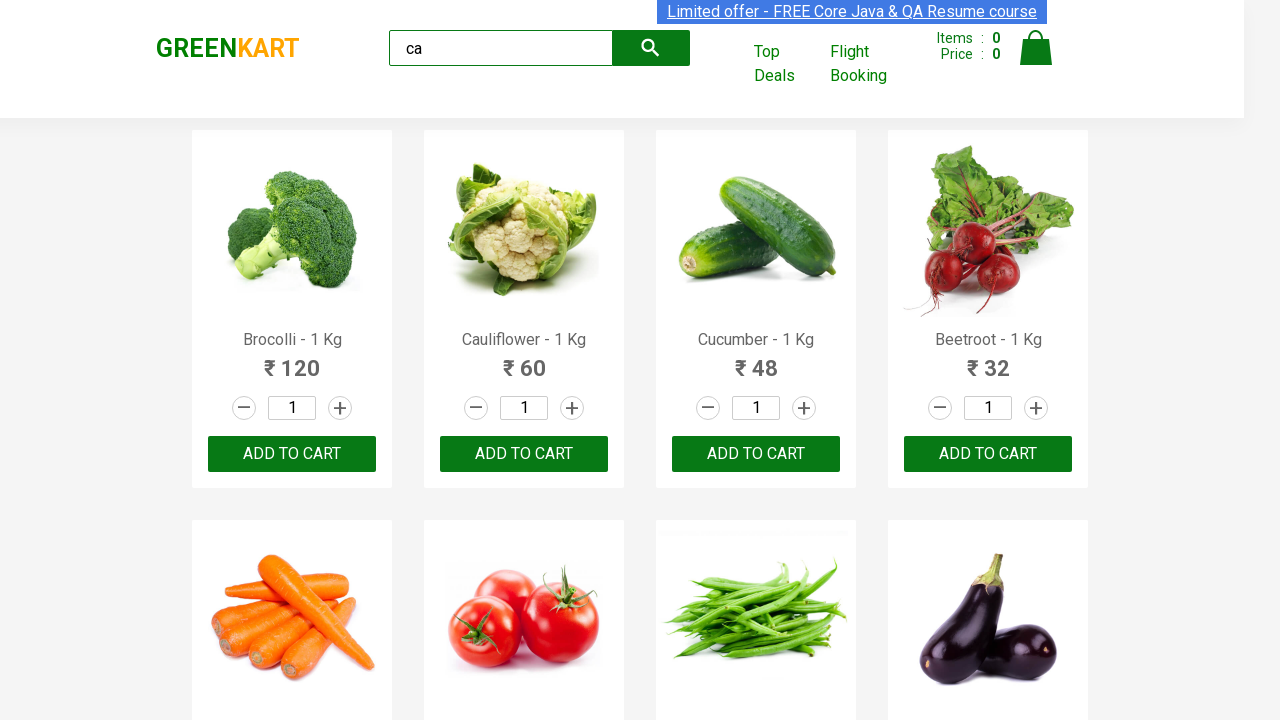

Waited 2 seconds for search results to load
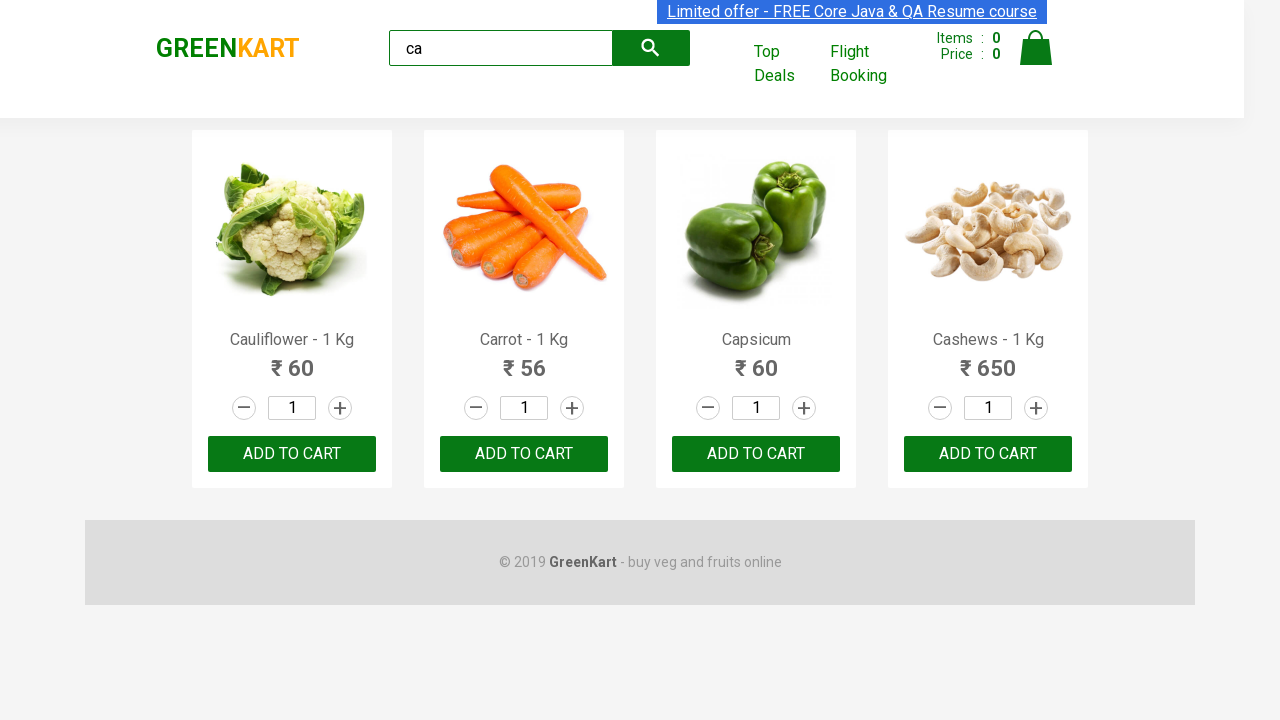

Located all visible products
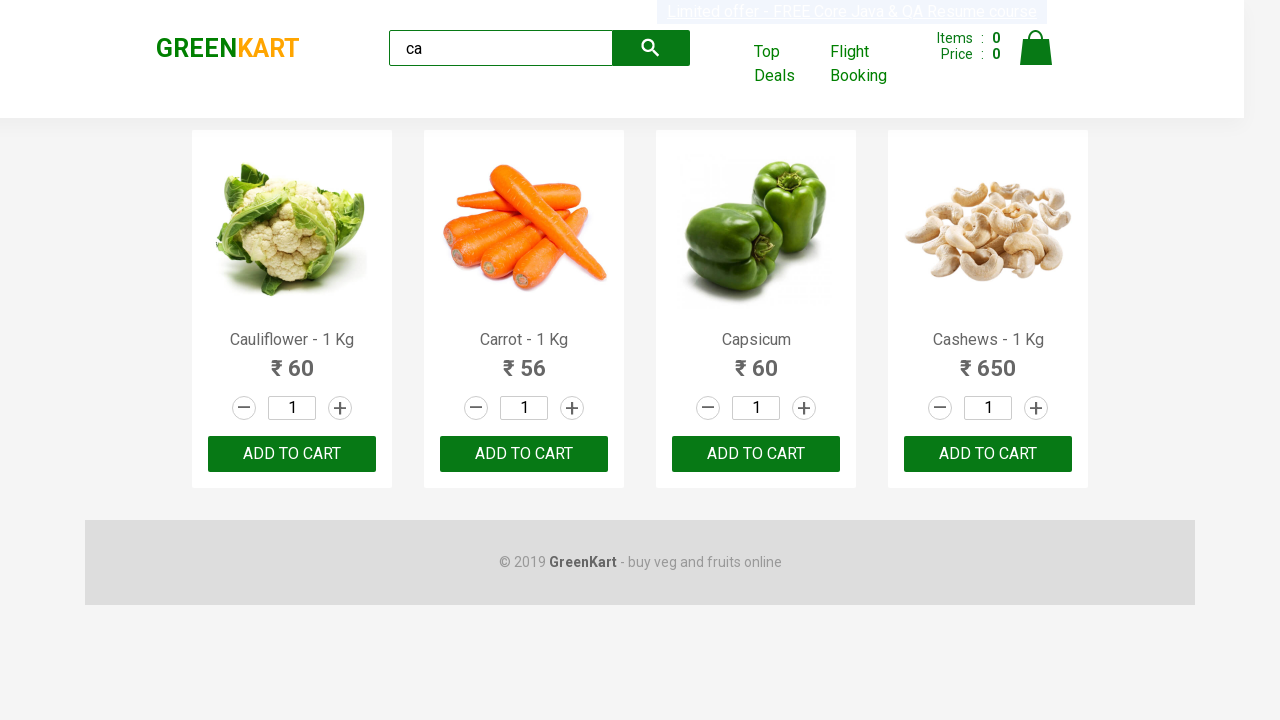

Verified 4 products are visible (assertion passed)
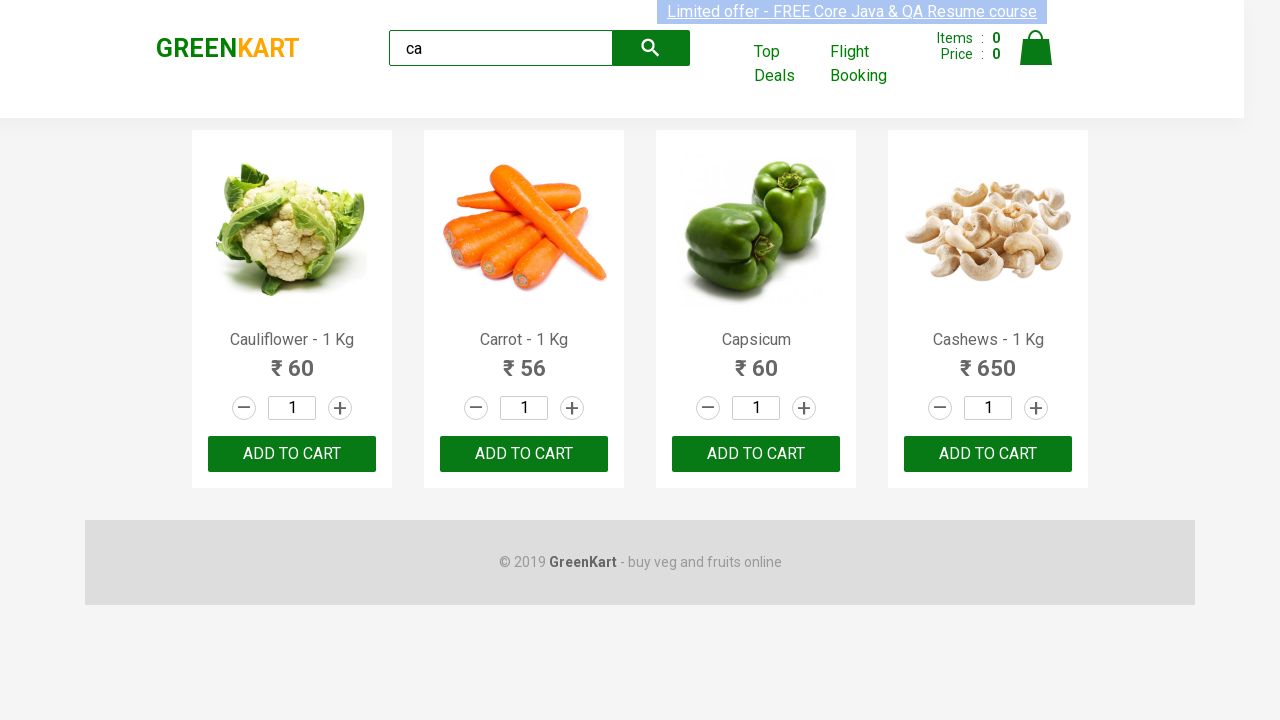

Clicked ADD TO CART button on third product at (756, 454) on .products .product >> nth=2 >> text=ADD TO CART
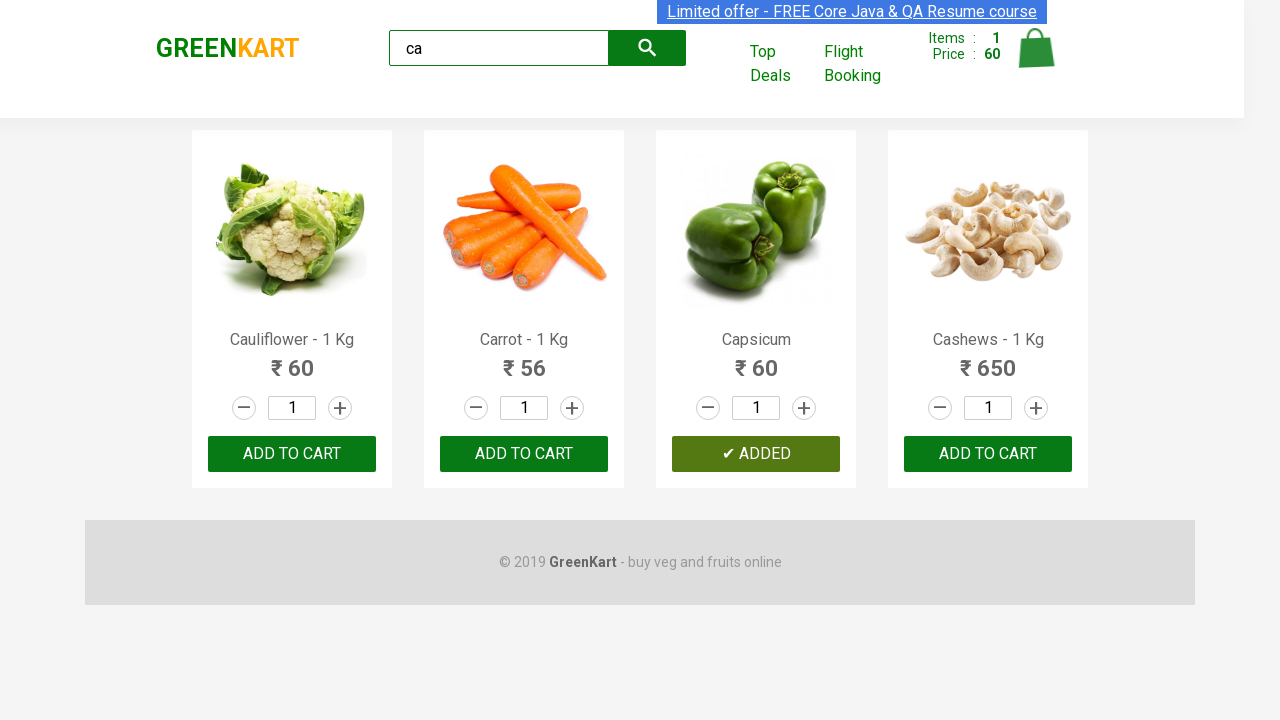

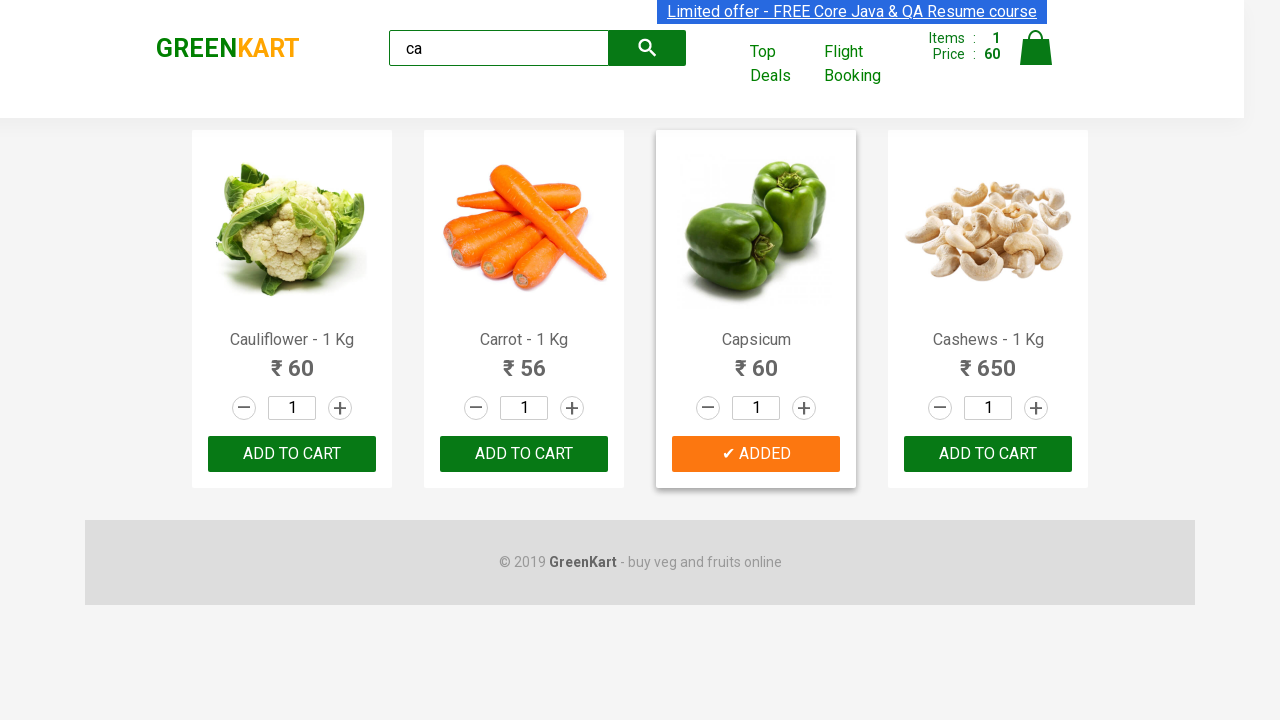